Navigates to a test automation blog page and scrolls down the page by 5000 pixels

Starting URL: https://testautomationpractice.blogspot.com/

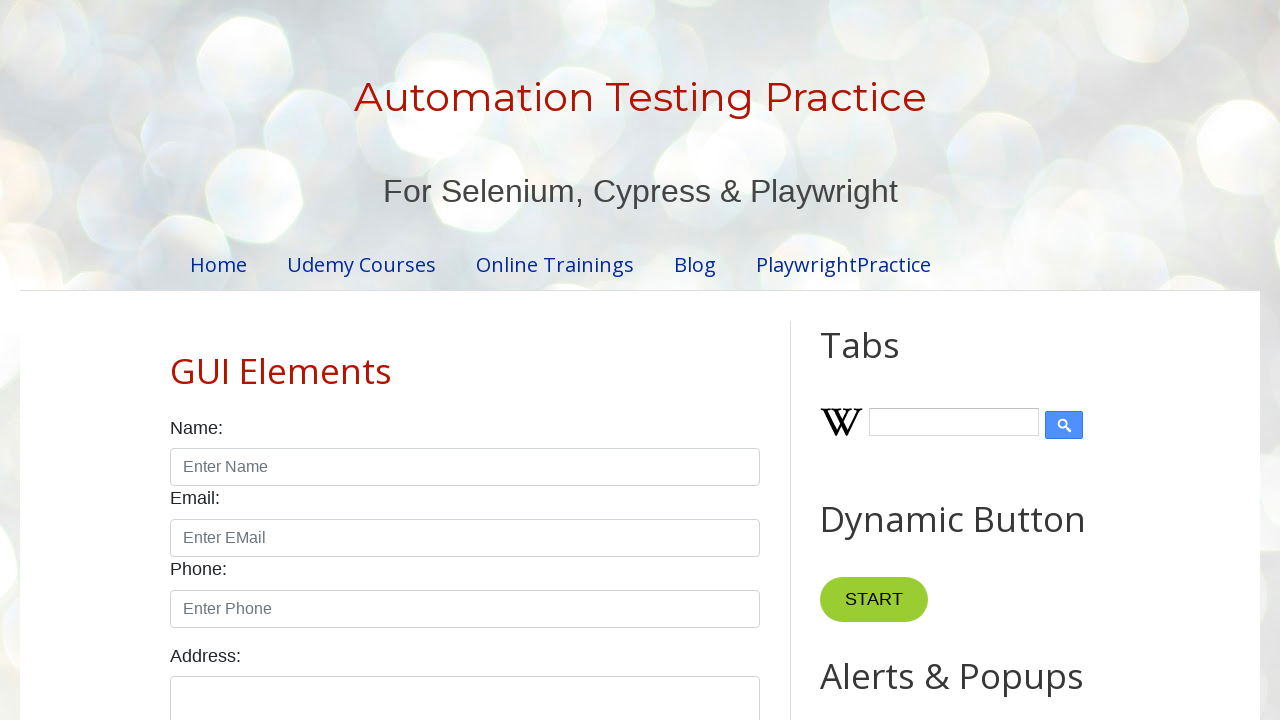

Navigated to test automation practice blog page
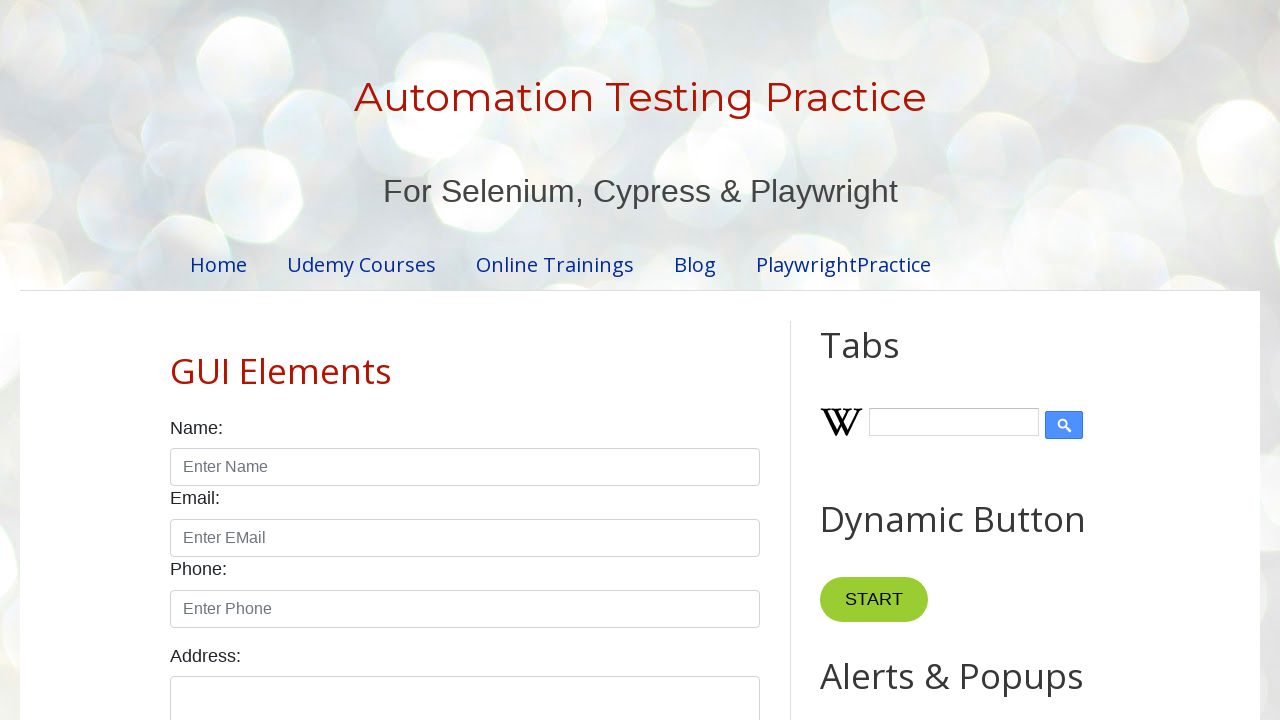

Scrolled down page by 5000 pixels
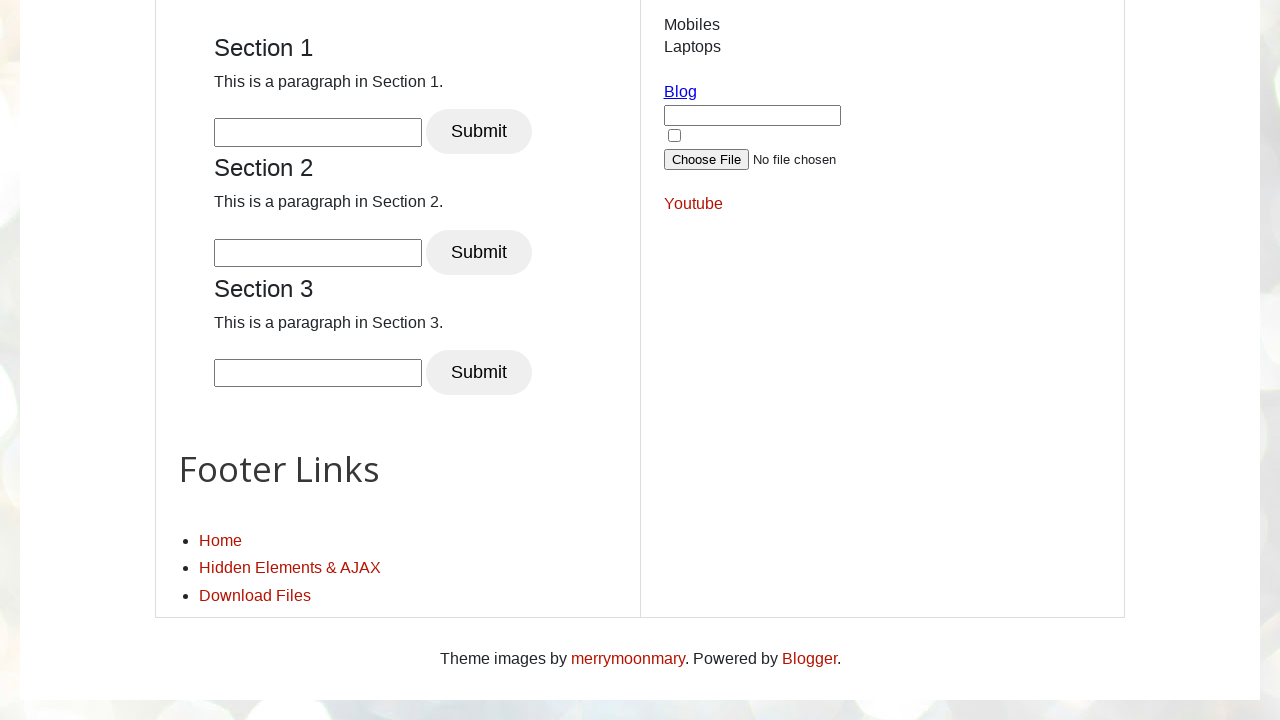

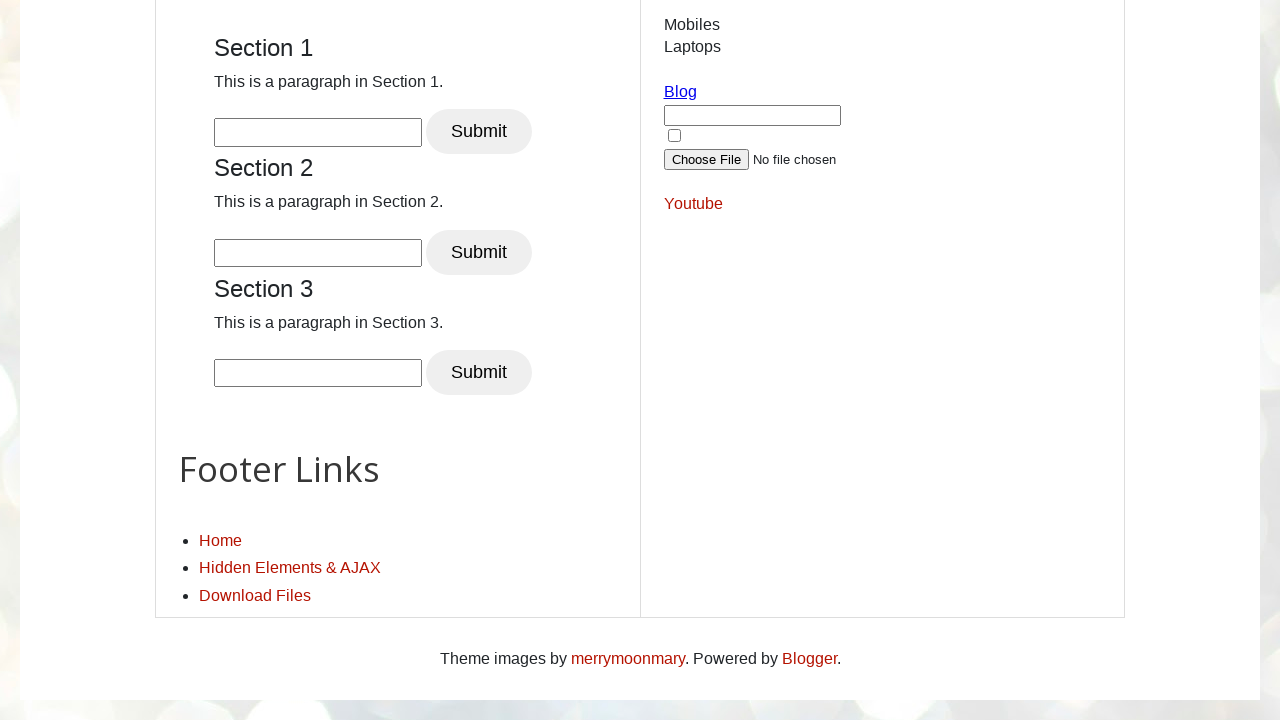